Tests that a todo item is removed when edited to an empty string

Starting URL: https://demo.playwright.dev/todomvc

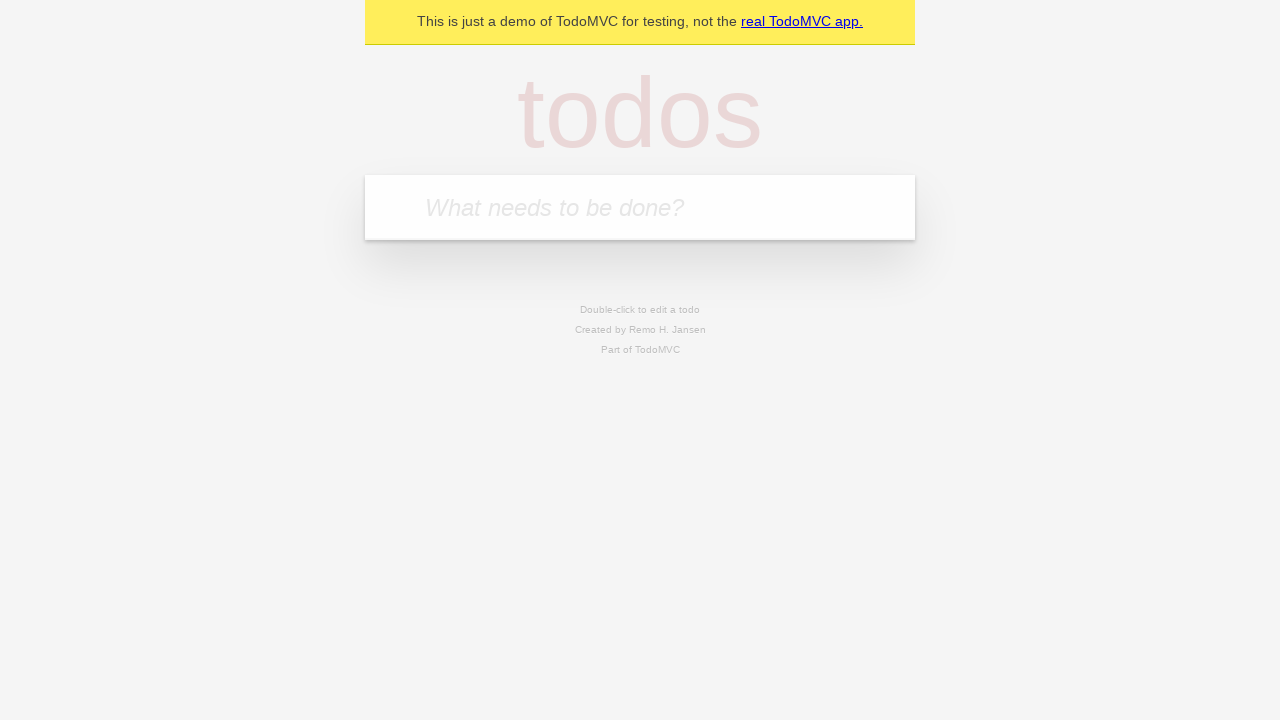

Filled new todo field with 'buy some cheese' on internal:attr=[placeholder="What needs to be done?"i]
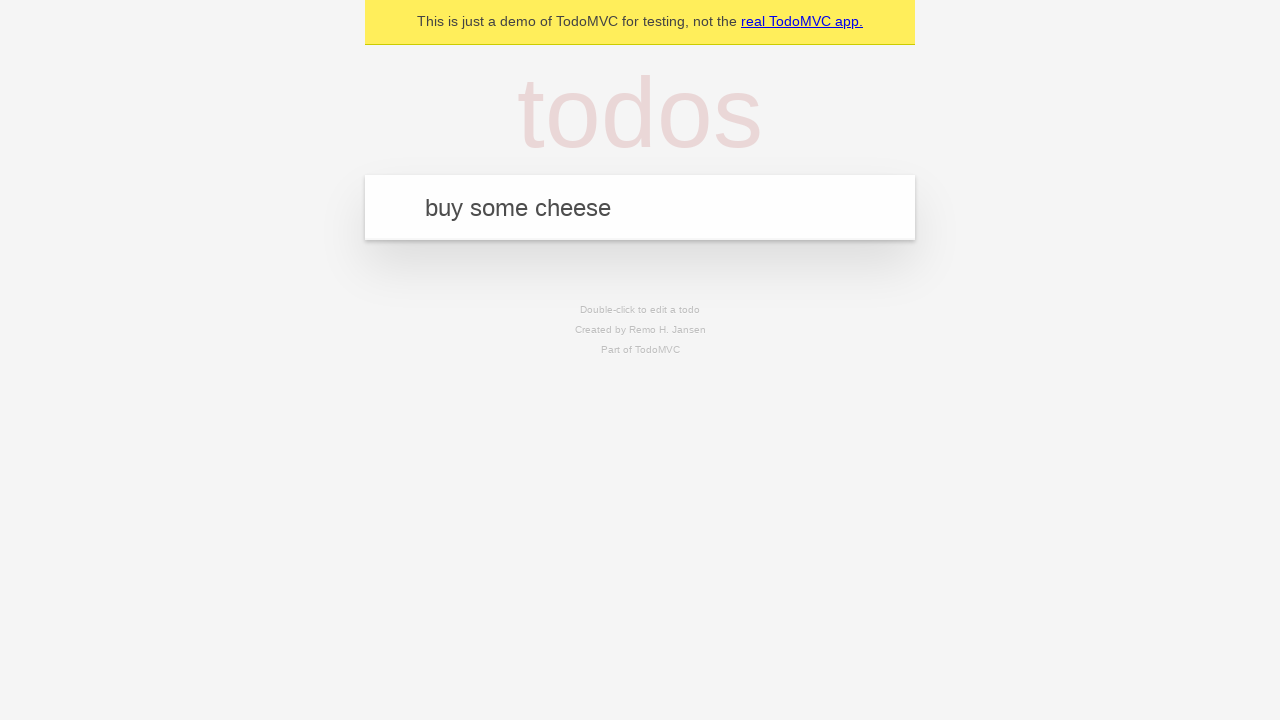

Pressed Enter to create todo item 'buy some cheese' on internal:attr=[placeholder="What needs to be done?"i]
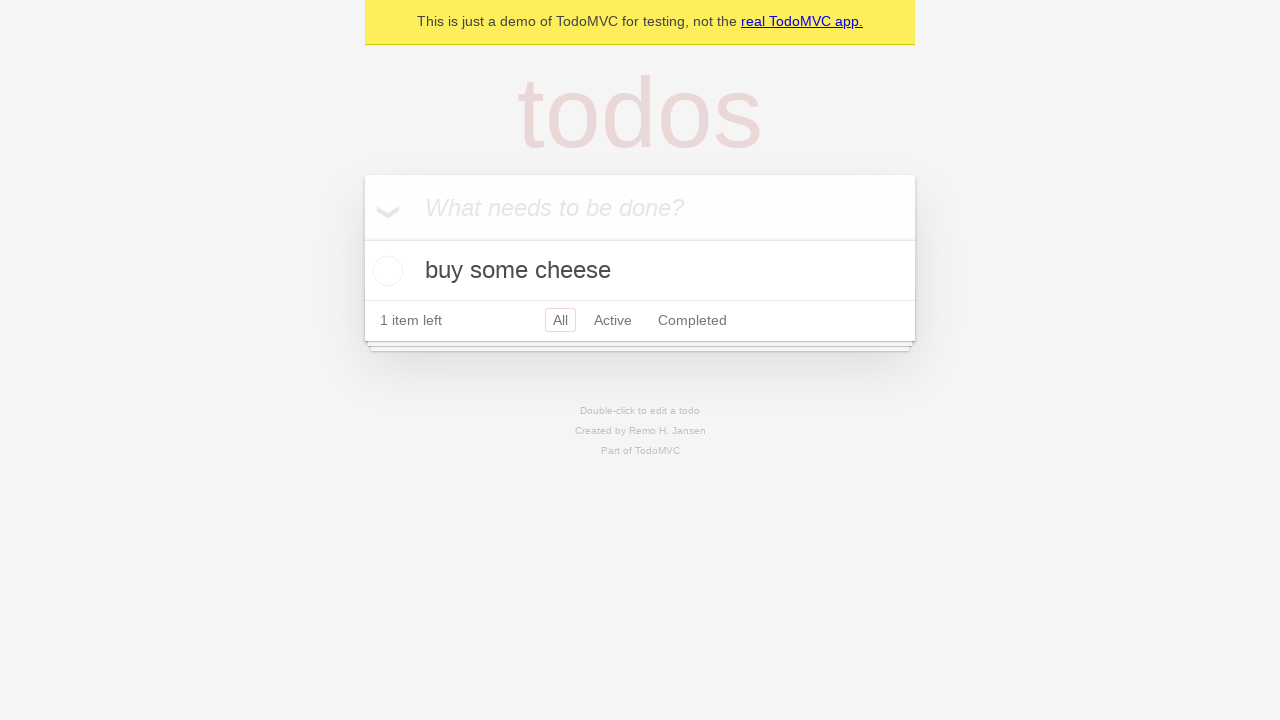

Filled new todo field with 'feed the cat' on internal:attr=[placeholder="What needs to be done?"i]
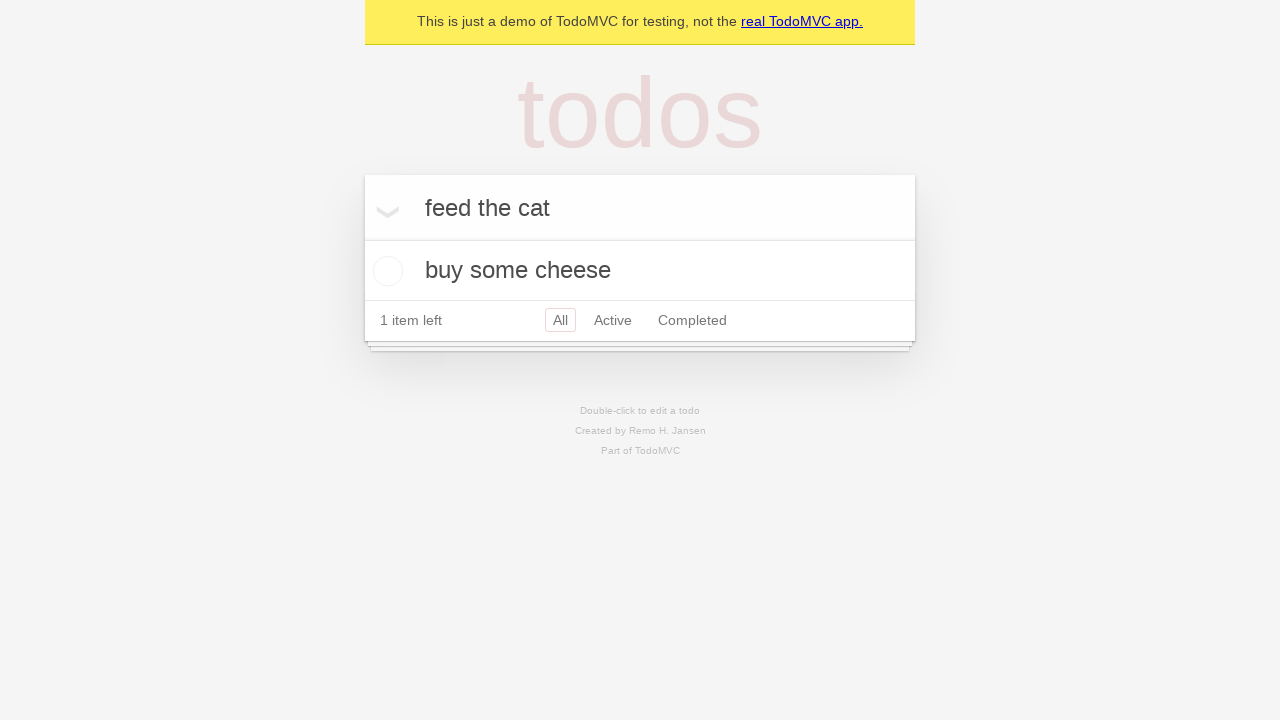

Pressed Enter to create todo item 'feed the cat' on internal:attr=[placeholder="What needs to be done?"i]
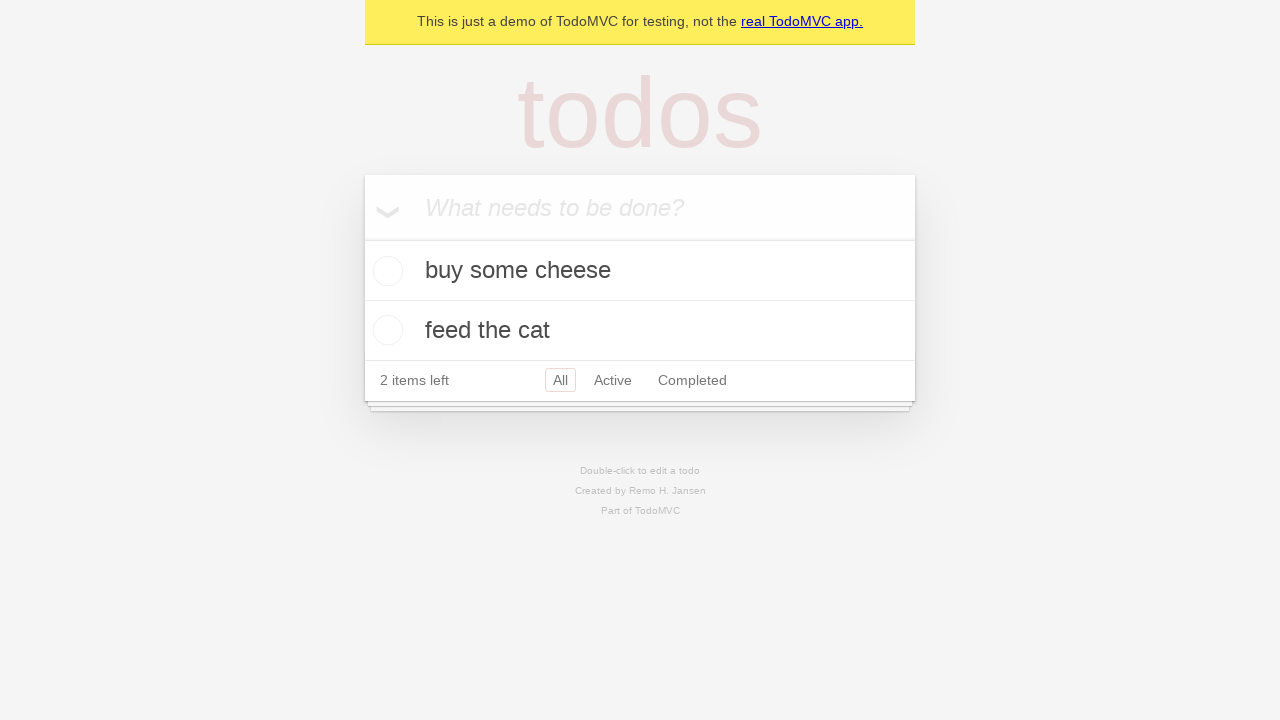

Filled new todo field with 'book a doctors appointment' on internal:attr=[placeholder="What needs to be done?"i]
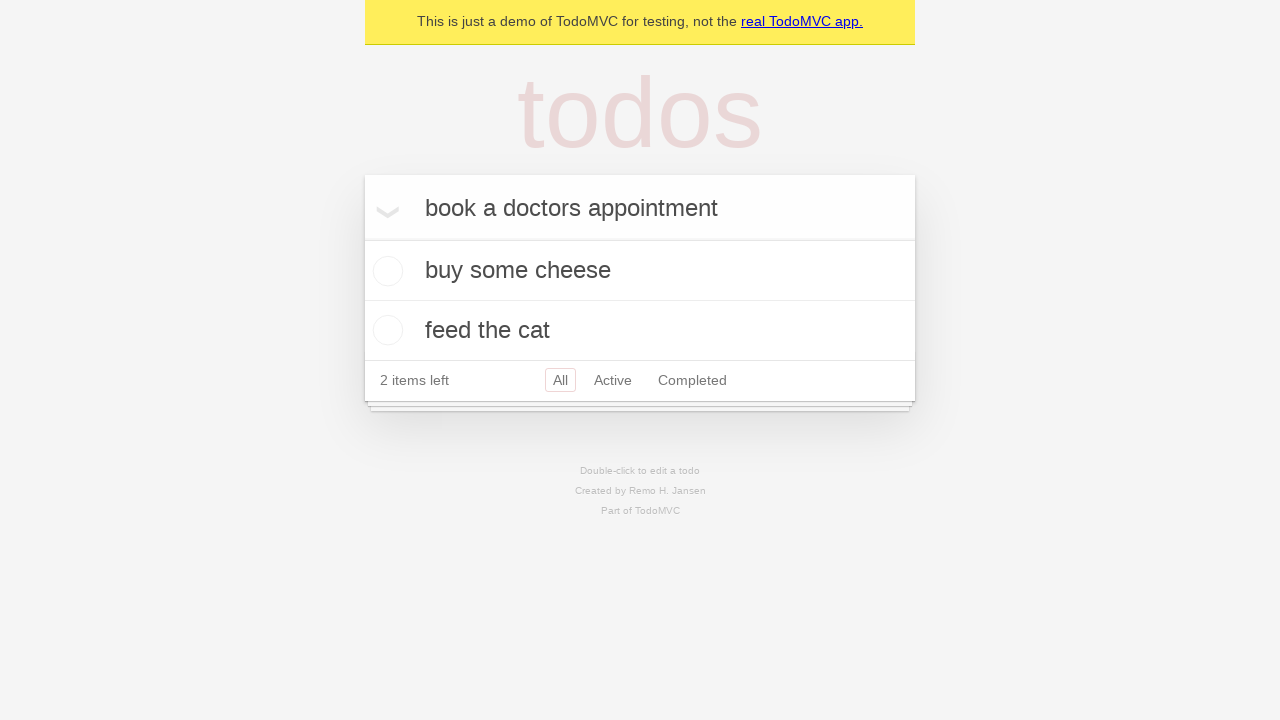

Pressed Enter to create todo item 'book a doctors appointment' on internal:attr=[placeholder="What needs to be done?"i]
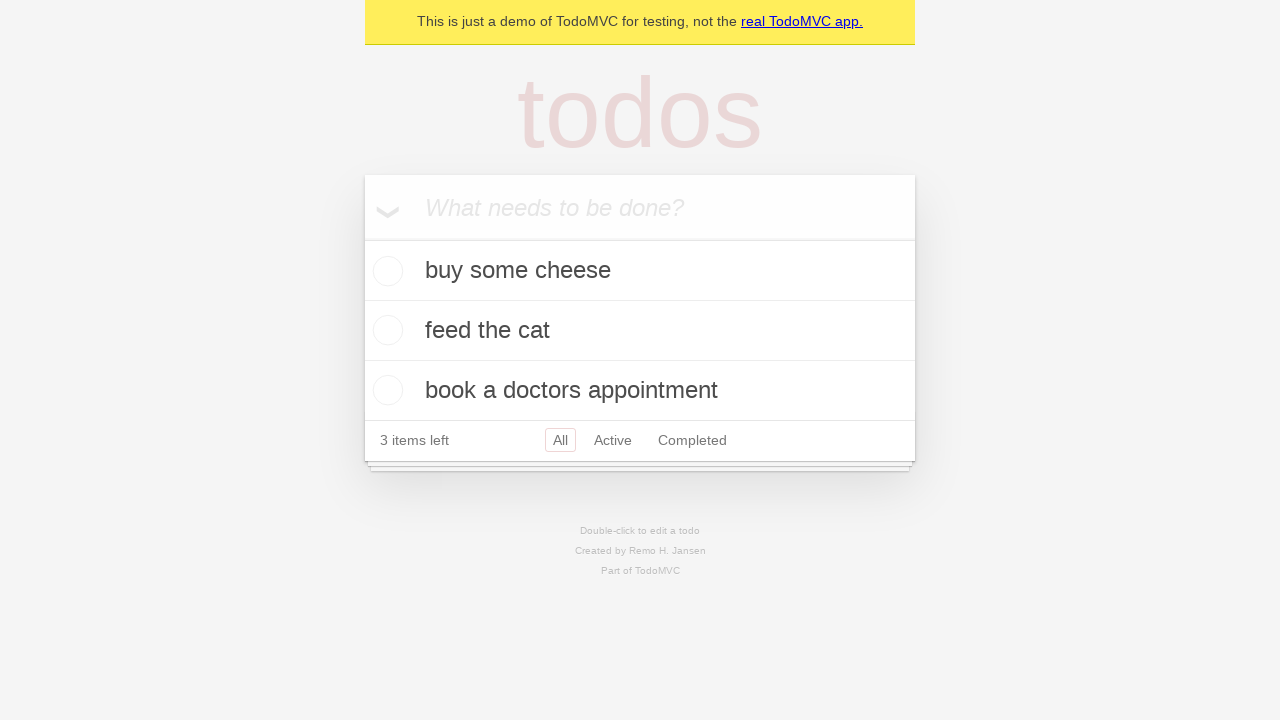

Double-clicked second todo item to enter edit mode at (640, 331) on internal:testid=[data-testid="todo-item"s] >> nth=1
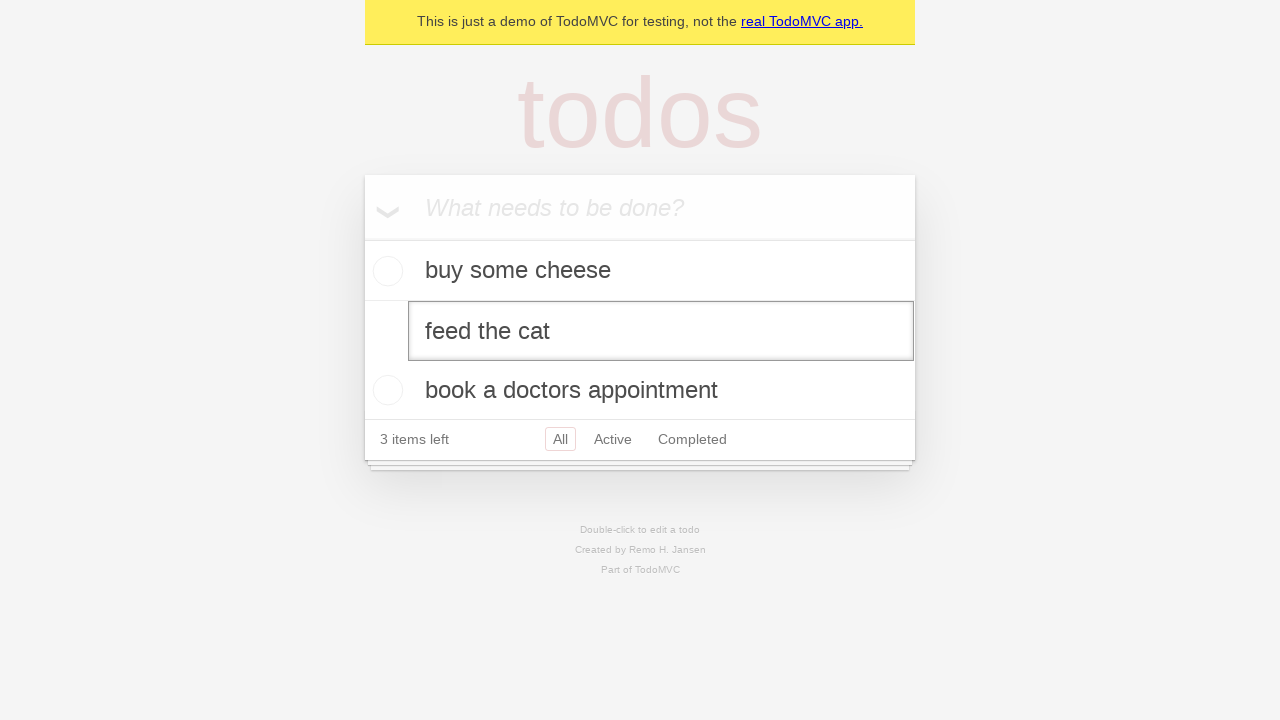

Cleared the text field by filling it with empty string on internal:testid=[data-testid="todo-item"s] >> nth=1 >> internal:role=textbox[nam
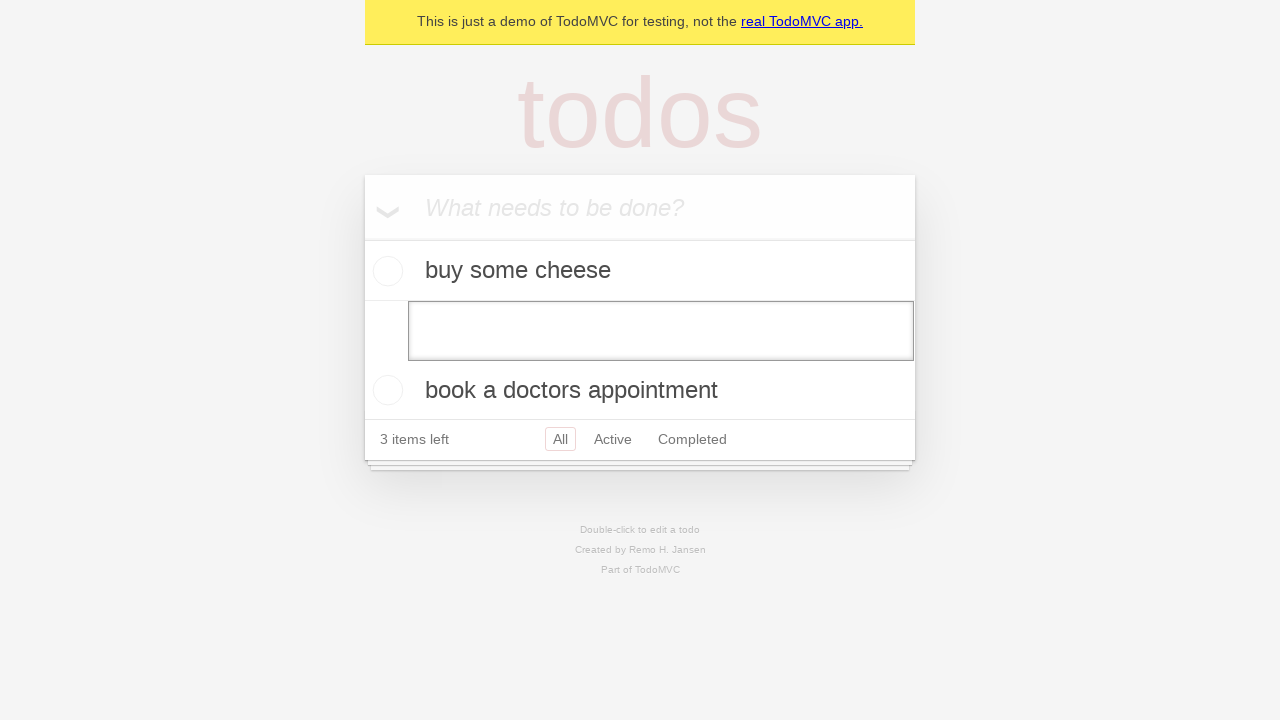

Pressed Enter to confirm empty edit, removing the todo item on internal:testid=[data-testid="todo-item"s] >> nth=1 >> internal:role=textbox[nam
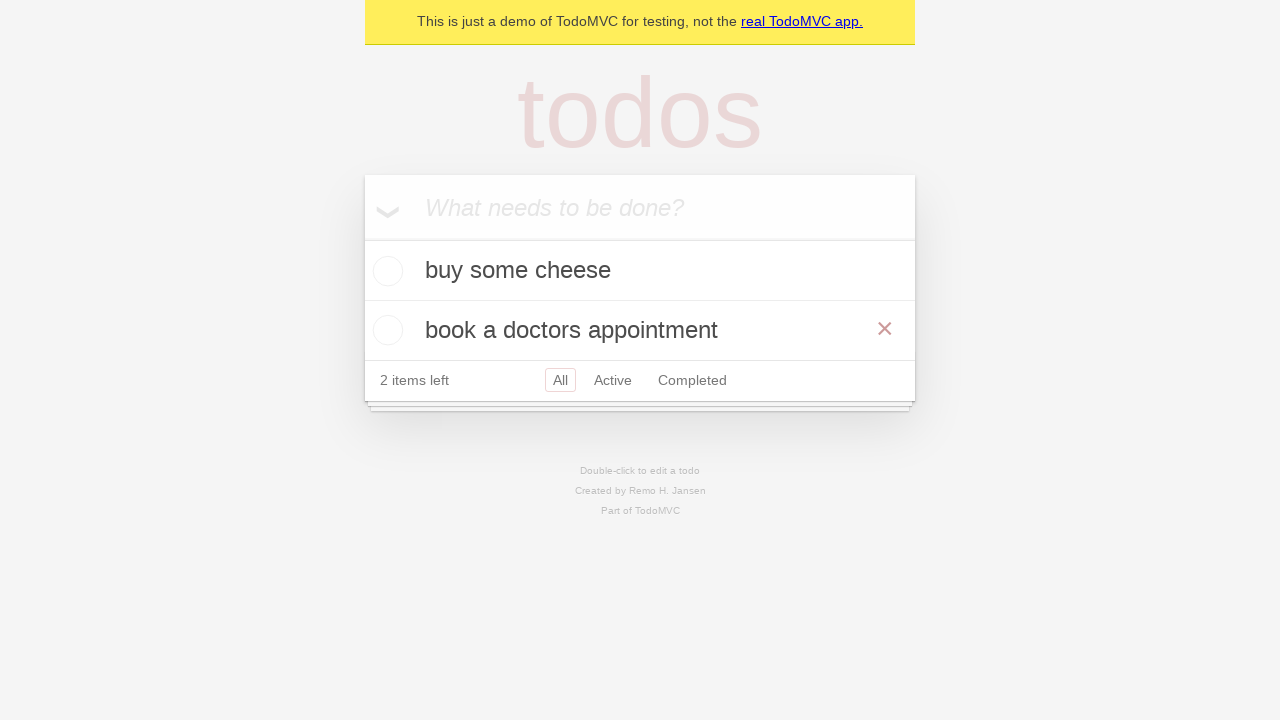

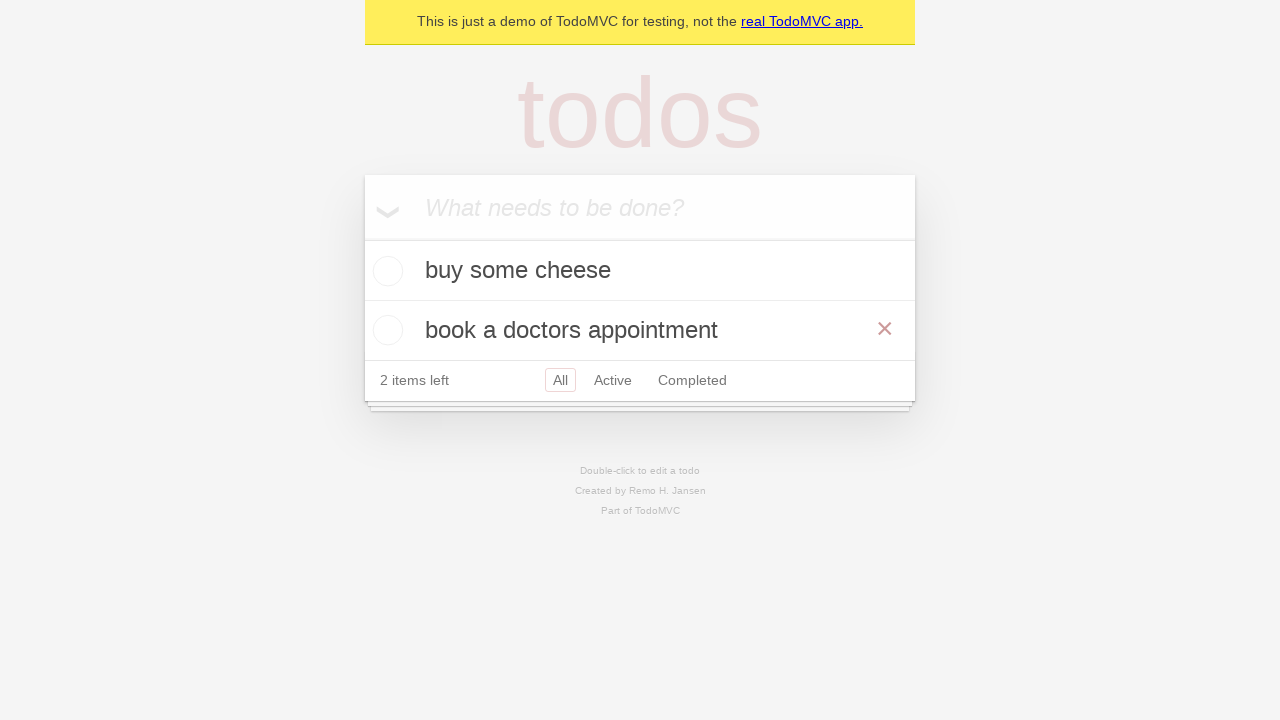